Tests the jQuery UI selectable feature by using Ctrl+click to select multiple items in a non-sequential order

Starting URL: https://jqueryui.com/

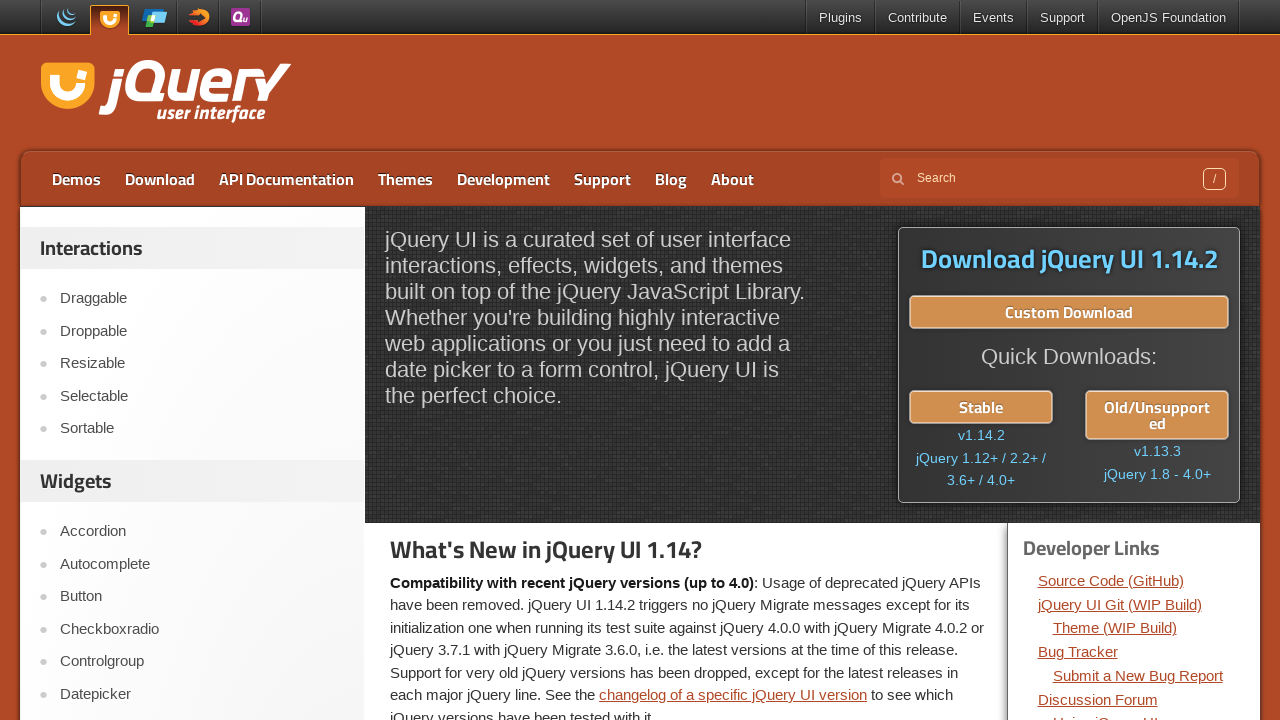

Clicked on the Selectable demo link at (202, 396) on text=Selectable
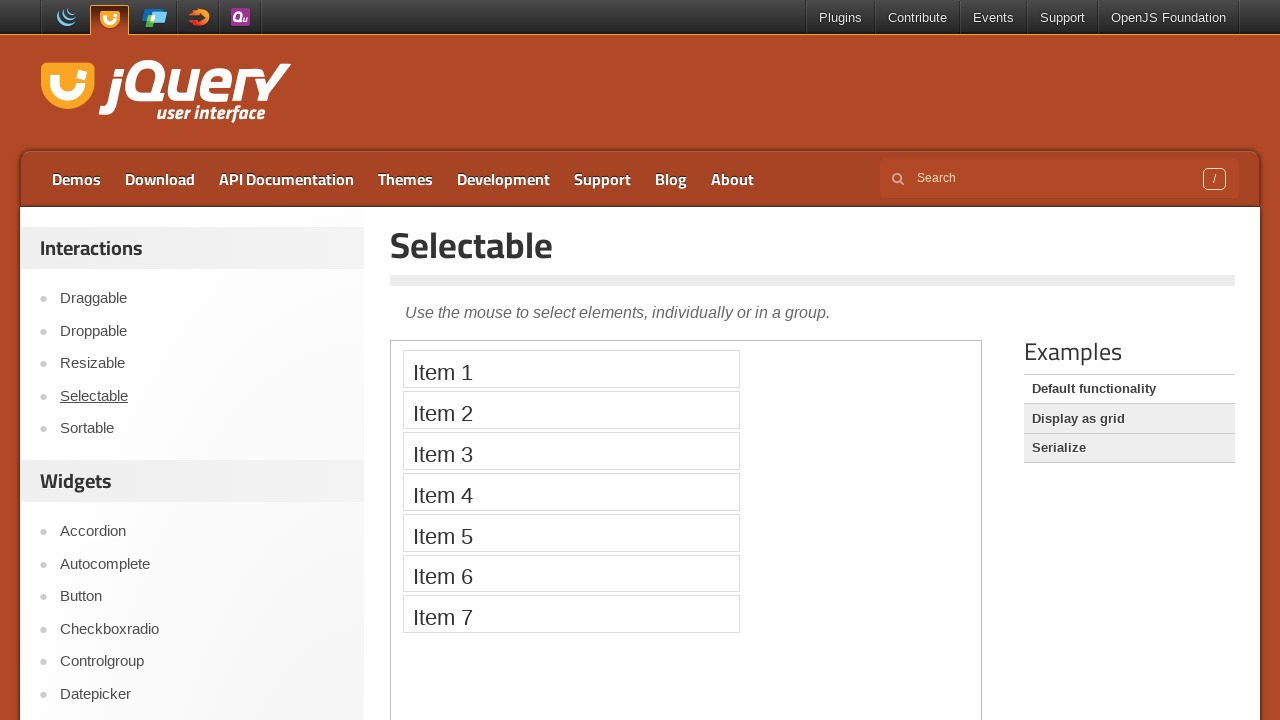

Located the demo iframe
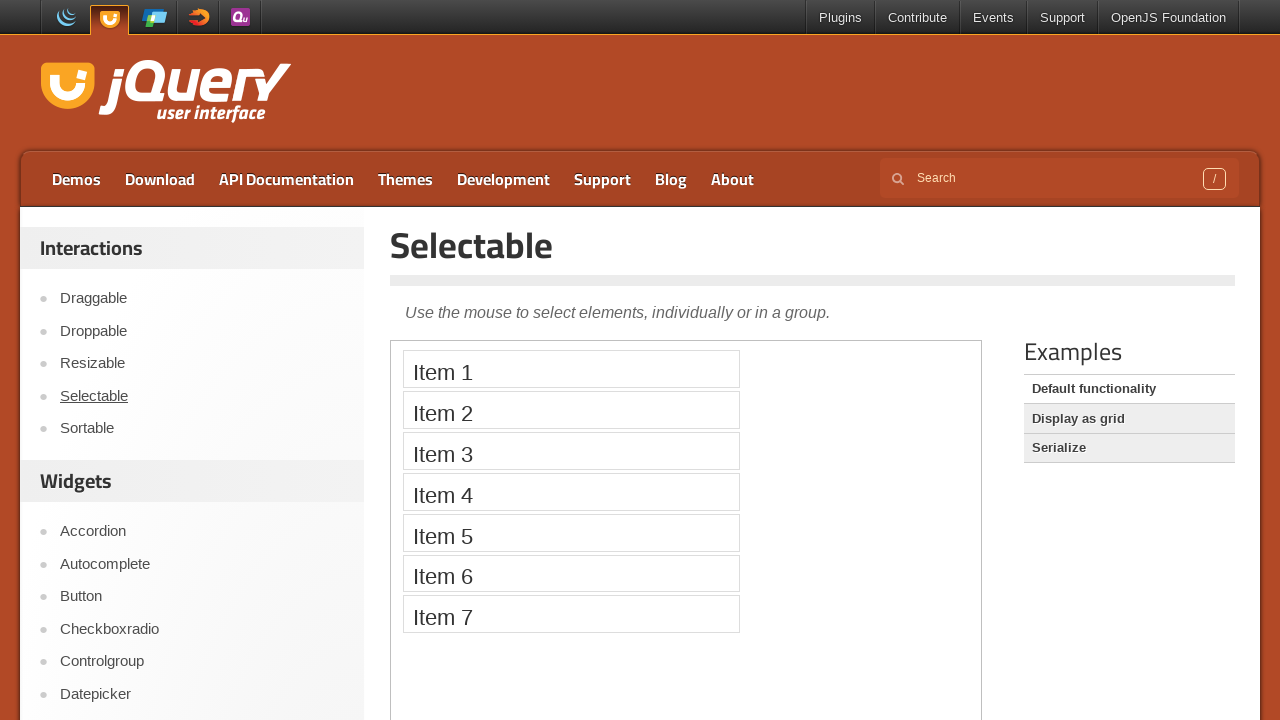

Located all 6 selectable items
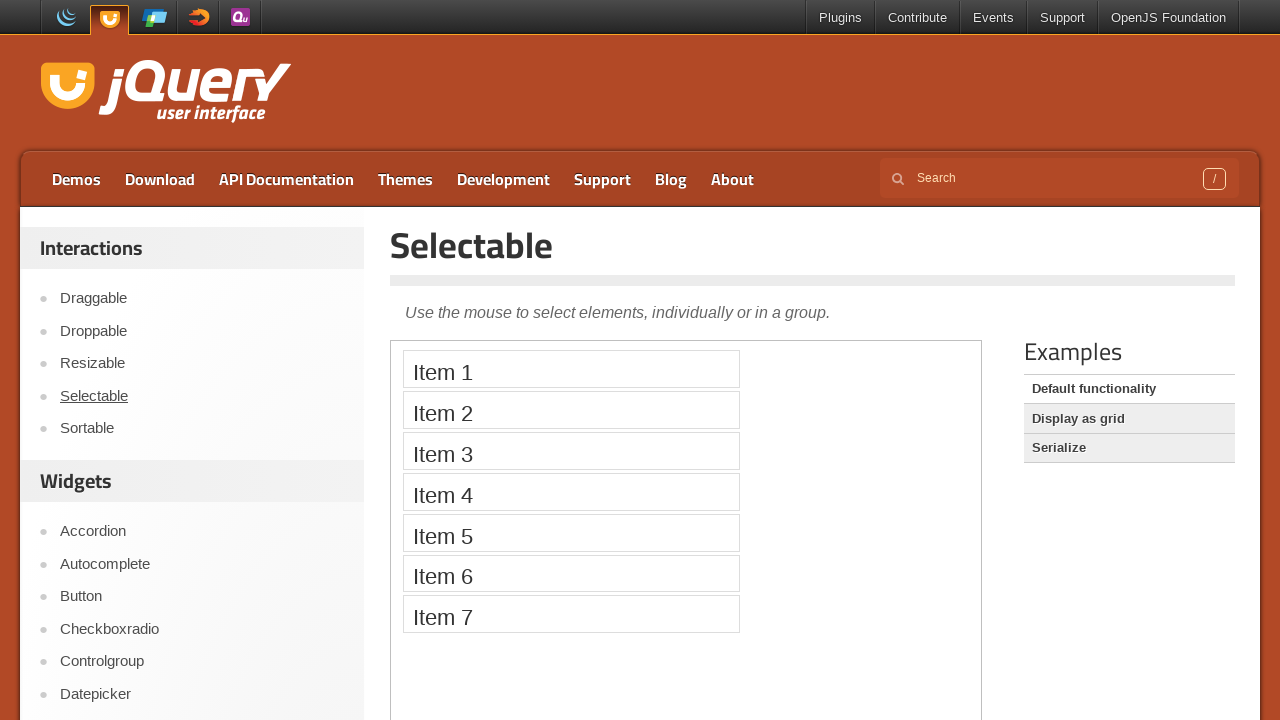

Pressed Ctrl key down to enable multi-select mode
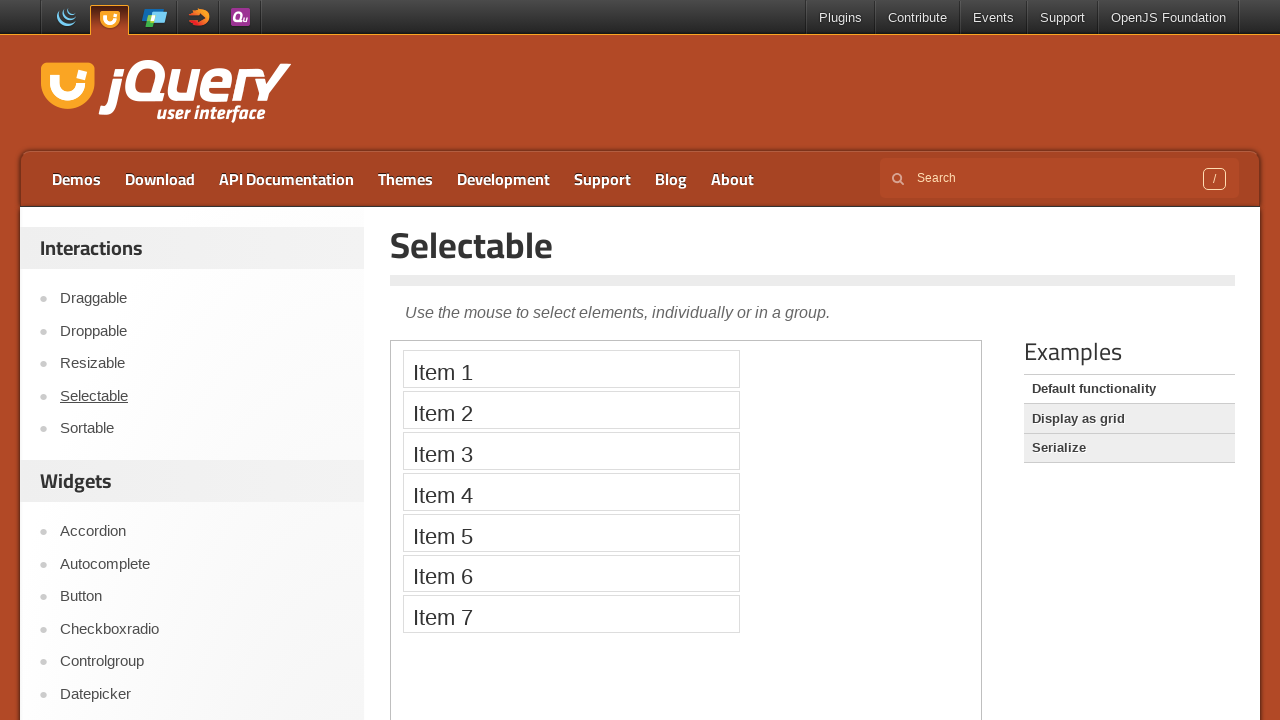

Ctrl+clicked item 1 at (571, 369) on iframe.demo-frame >> internal:control=enter-frame >> (//ol[@class='ui-selectable
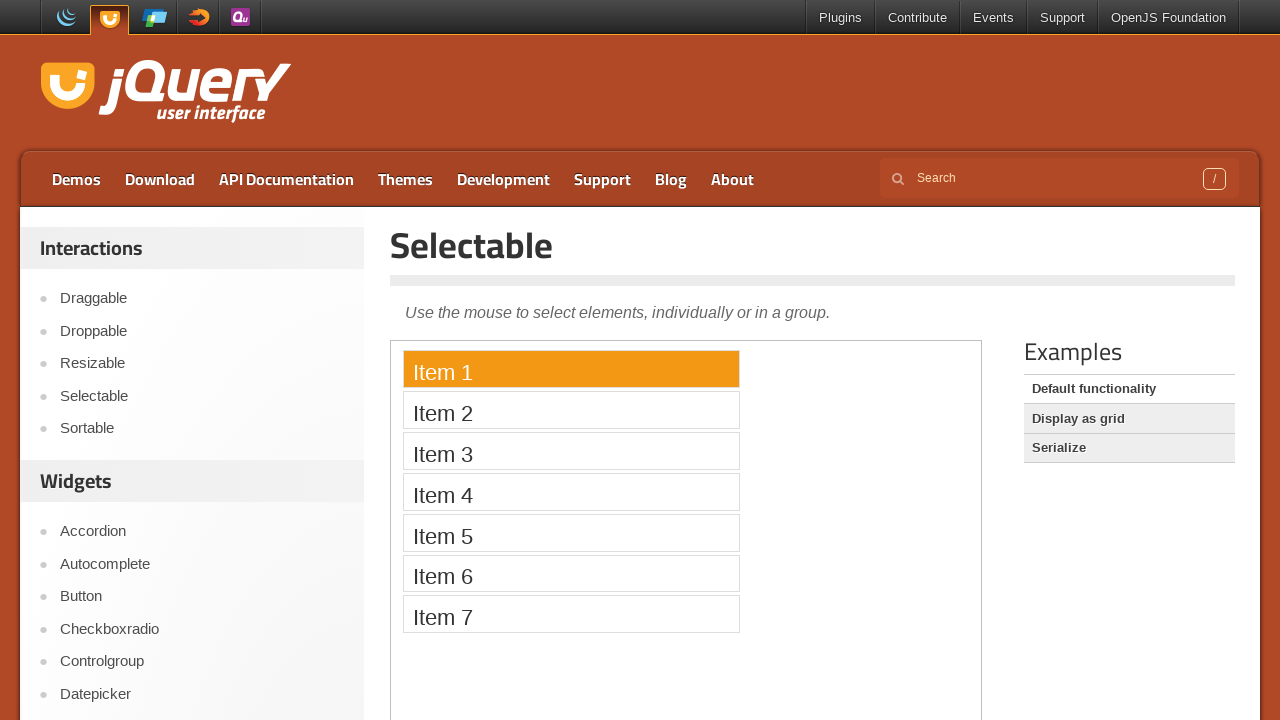

Ctrl+clicked item 3 at (571, 451) on iframe.demo-frame >> internal:control=enter-frame >> (//ol[@class='ui-selectable
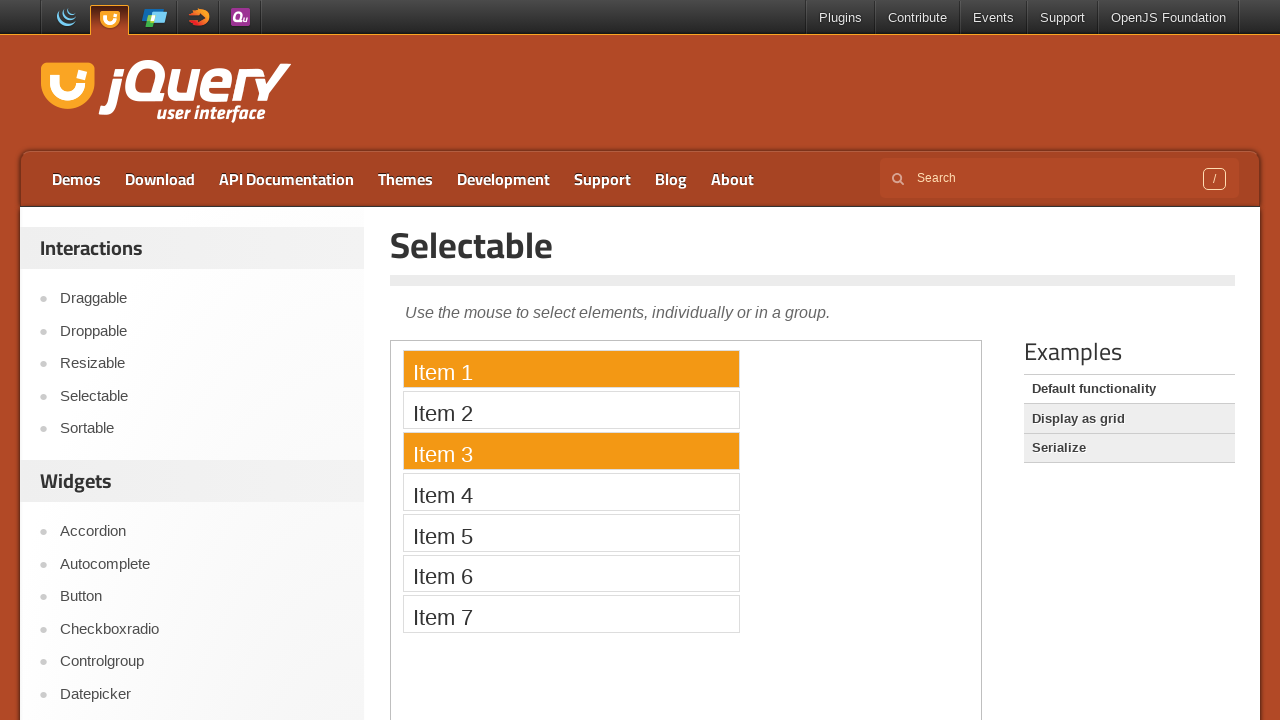

Ctrl+clicked item 5 at (571, 532) on iframe.demo-frame >> internal:control=enter-frame >> (//ol[@class='ui-selectable
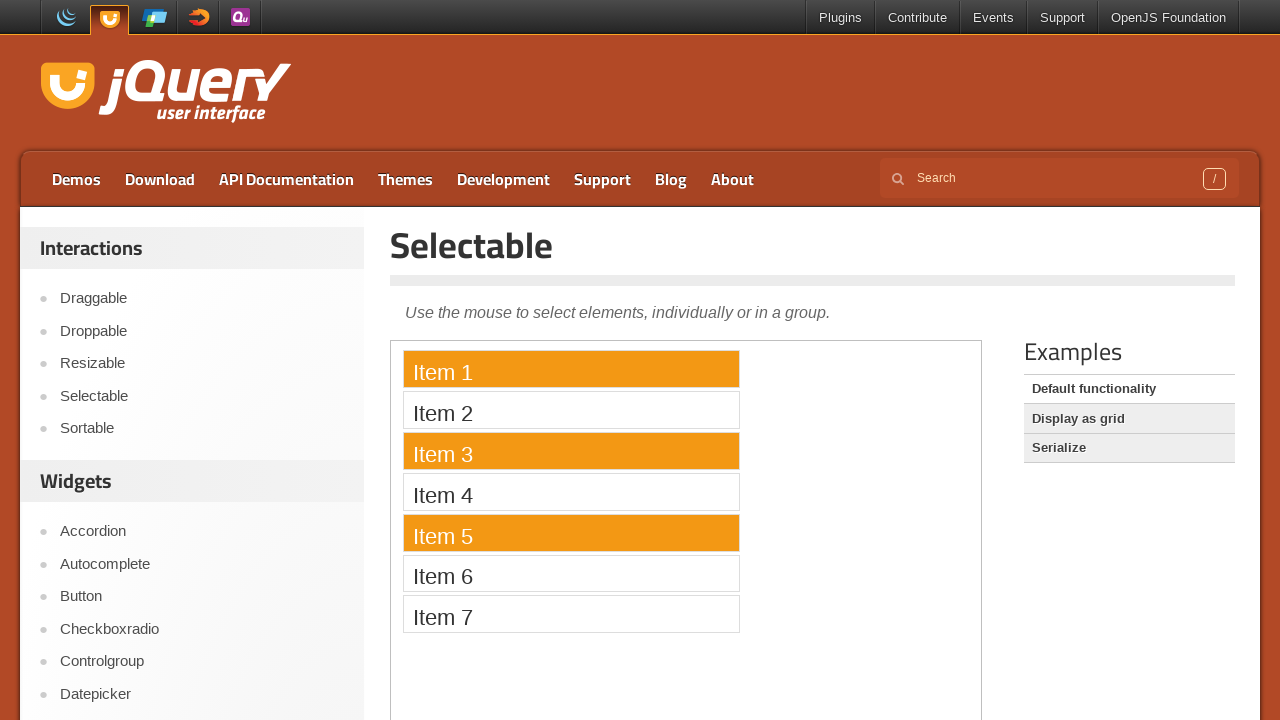

Ctrl+clicked item 2 at (571, 410) on iframe.demo-frame >> internal:control=enter-frame >> (//ol[@class='ui-selectable
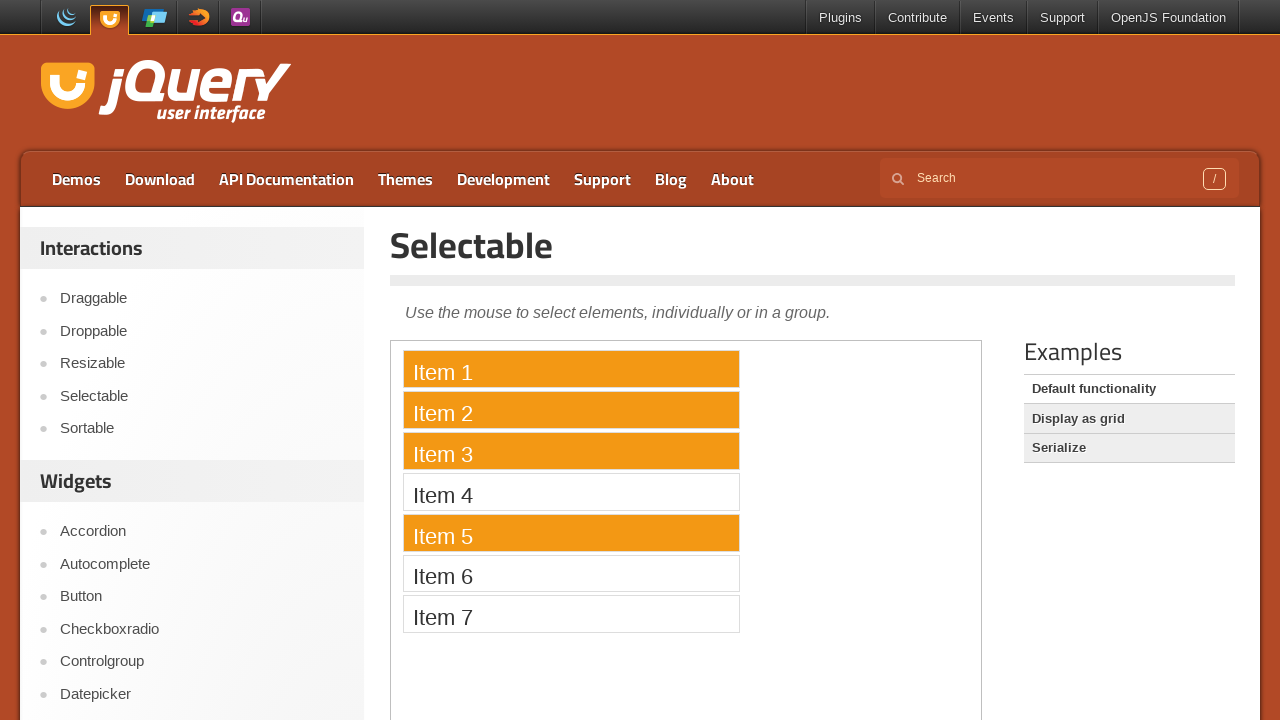

Ctrl+clicked item 4 at (571, 492) on iframe.demo-frame >> internal:control=enter-frame >> (//ol[@class='ui-selectable
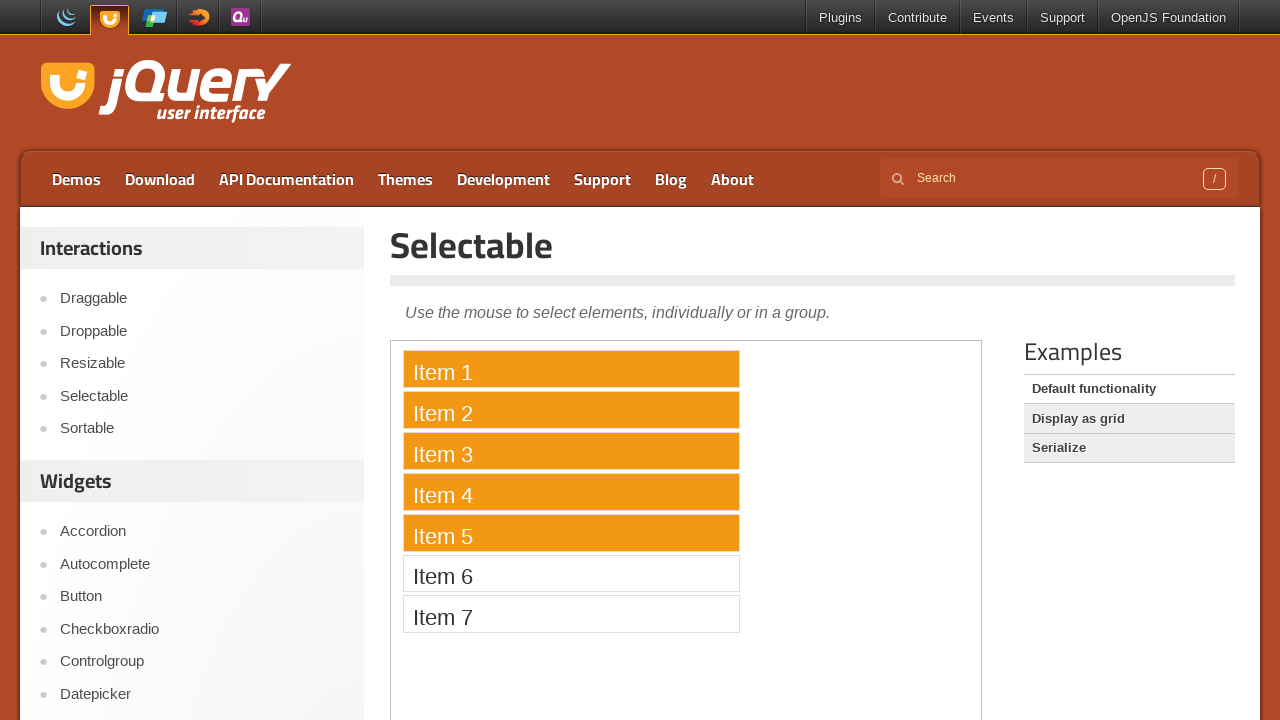

Ctrl+clicked item 6 at (571, 573) on iframe.demo-frame >> internal:control=enter-frame >> (//ol[@class='ui-selectable
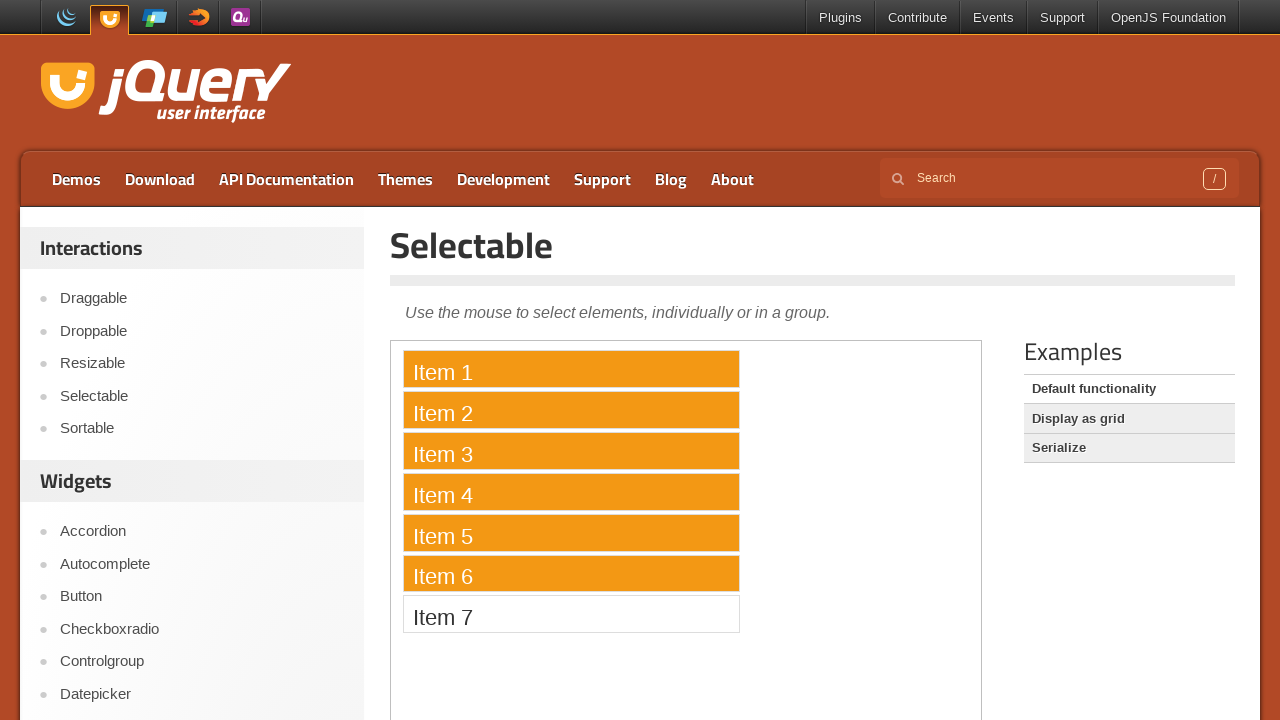

Released Ctrl key, completing non-sequential multi-select
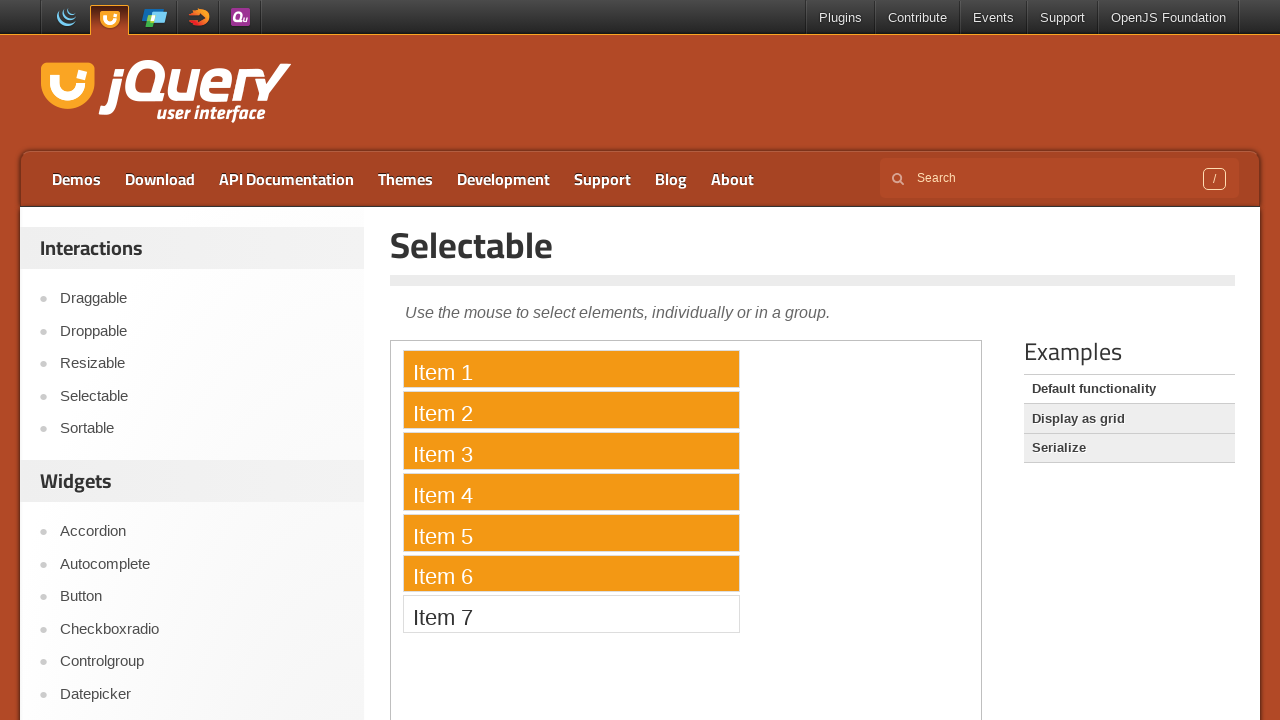

Clicked on the Demos link at (76, 179) on text=Demos
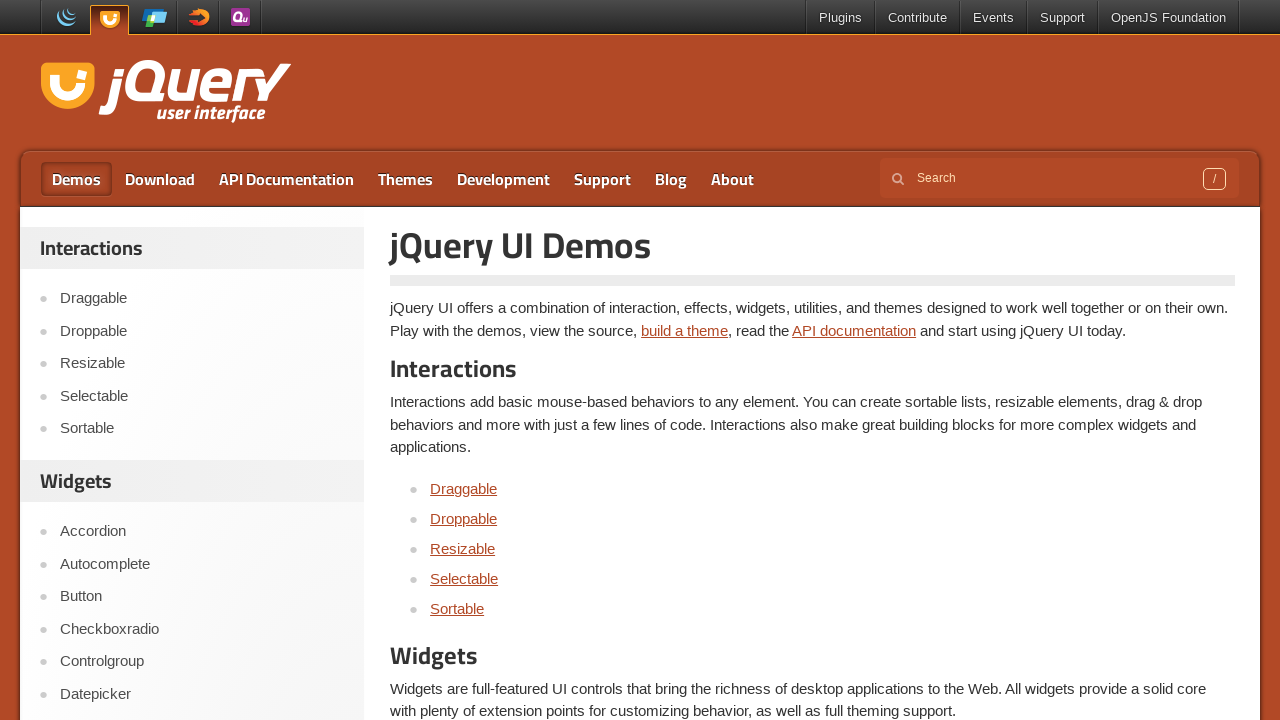

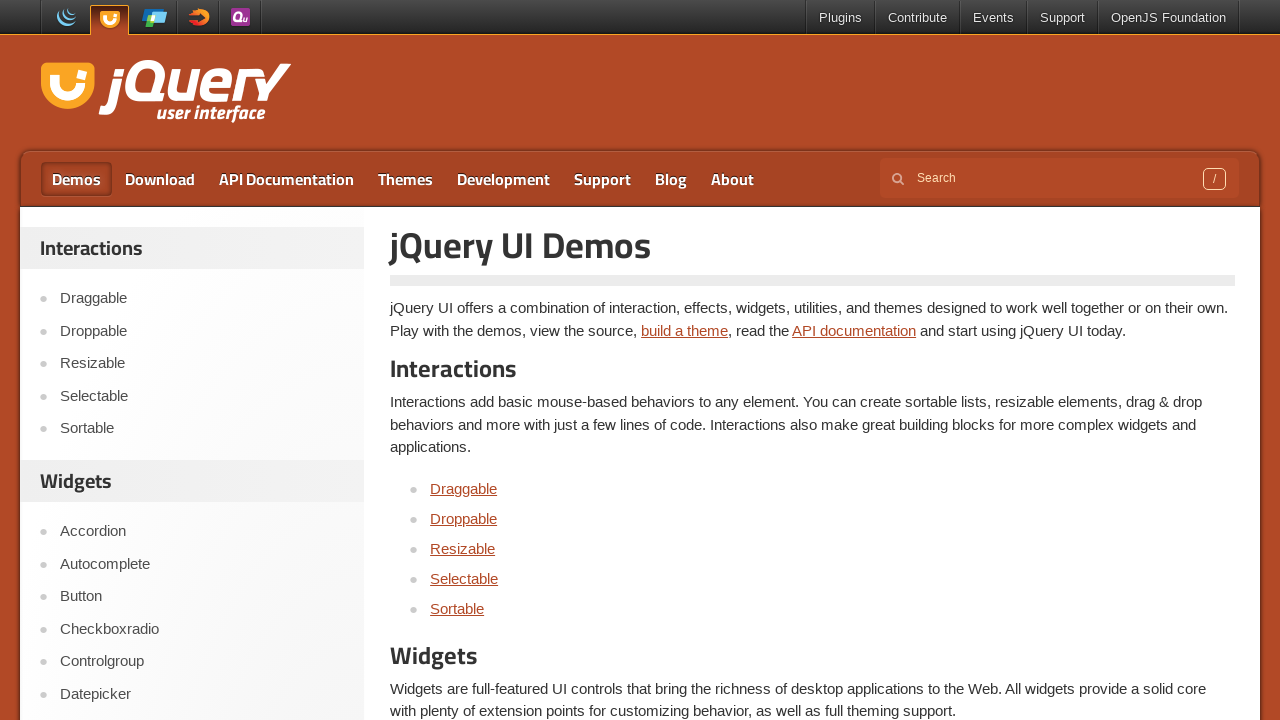